Tests that the Clear completed button displays correct text when an item is completed

Starting URL: https://demo.playwright.dev/todomvc

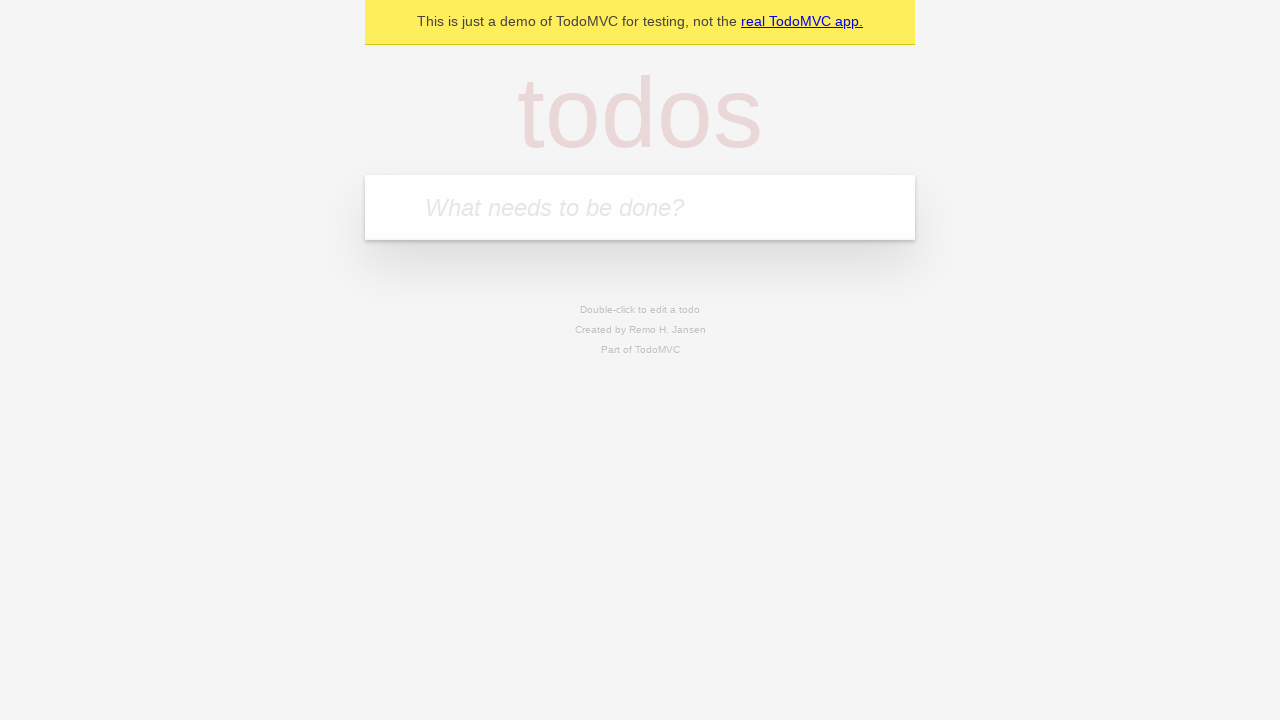

Filled todo input with 'buy some cheese' on internal:attr=[placeholder="What needs to be done?"i]
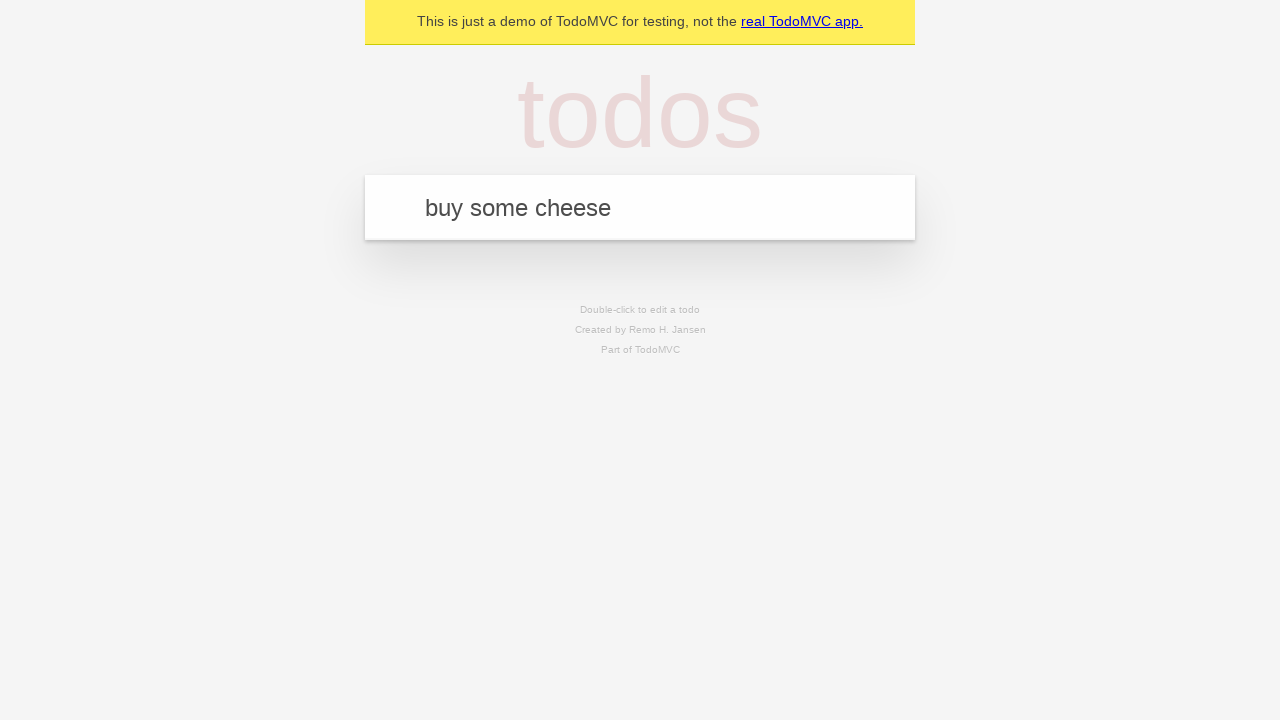

Pressed Enter to add first todo item on internal:attr=[placeholder="What needs to be done?"i]
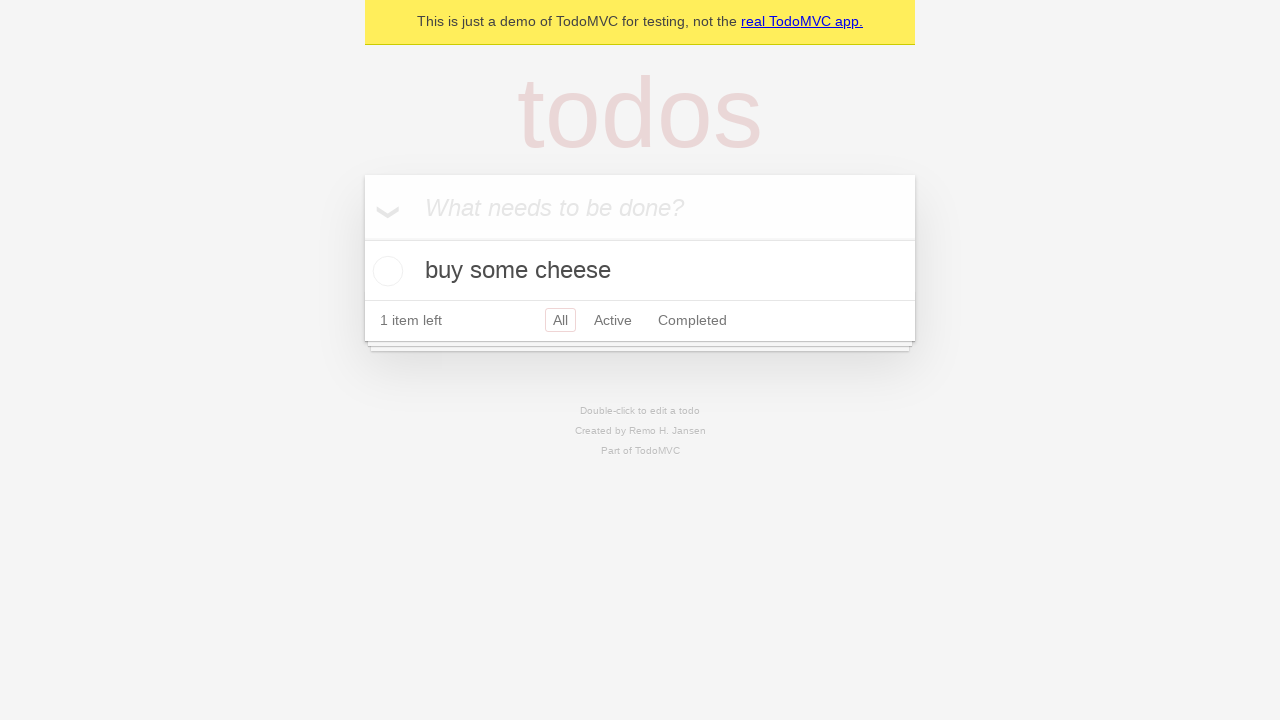

Filled todo input with 'feed the cat' on internal:attr=[placeholder="What needs to be done?"i]
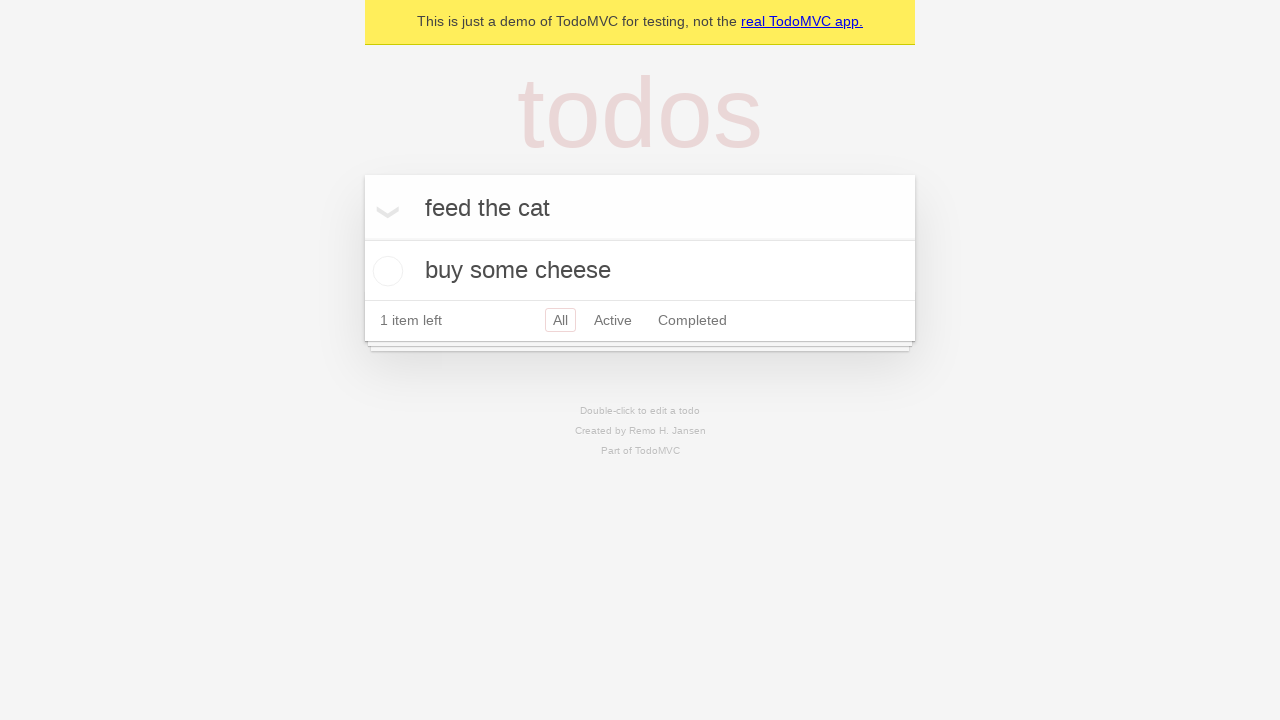

Pressed Enter to add second todo item on internal:attr=[placeholder="What needs to be done?"i]
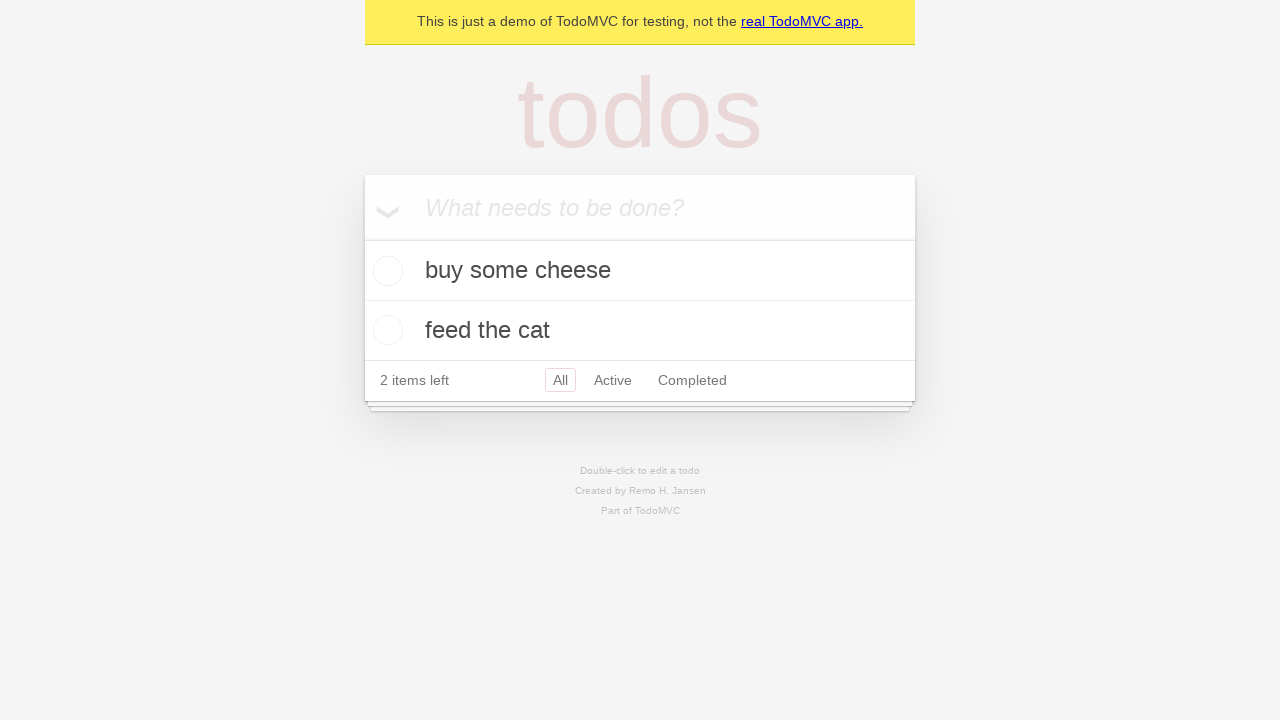

Filled todo input with 'book a doctors appointment' on internal:attr=[placeholder="What needs to be done?"i]
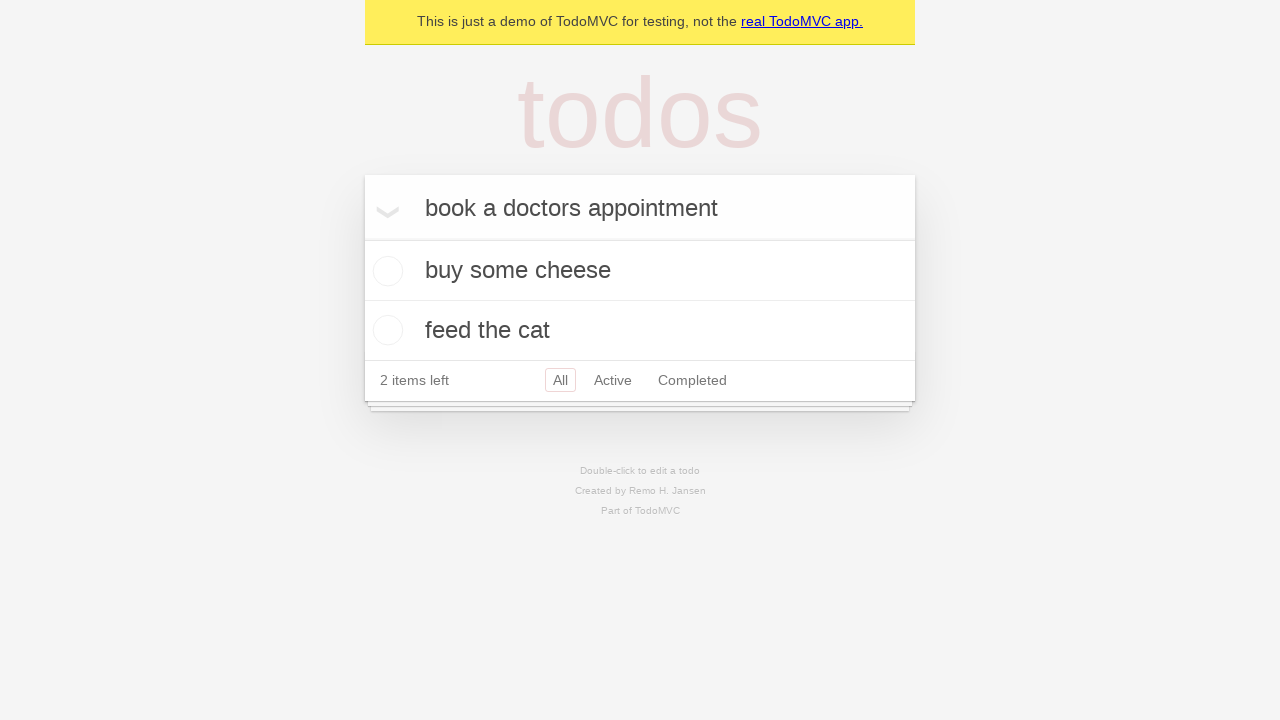

Pressed Enter to add third todo item on internal:attr=[placeholder="What needs to be done?"i]
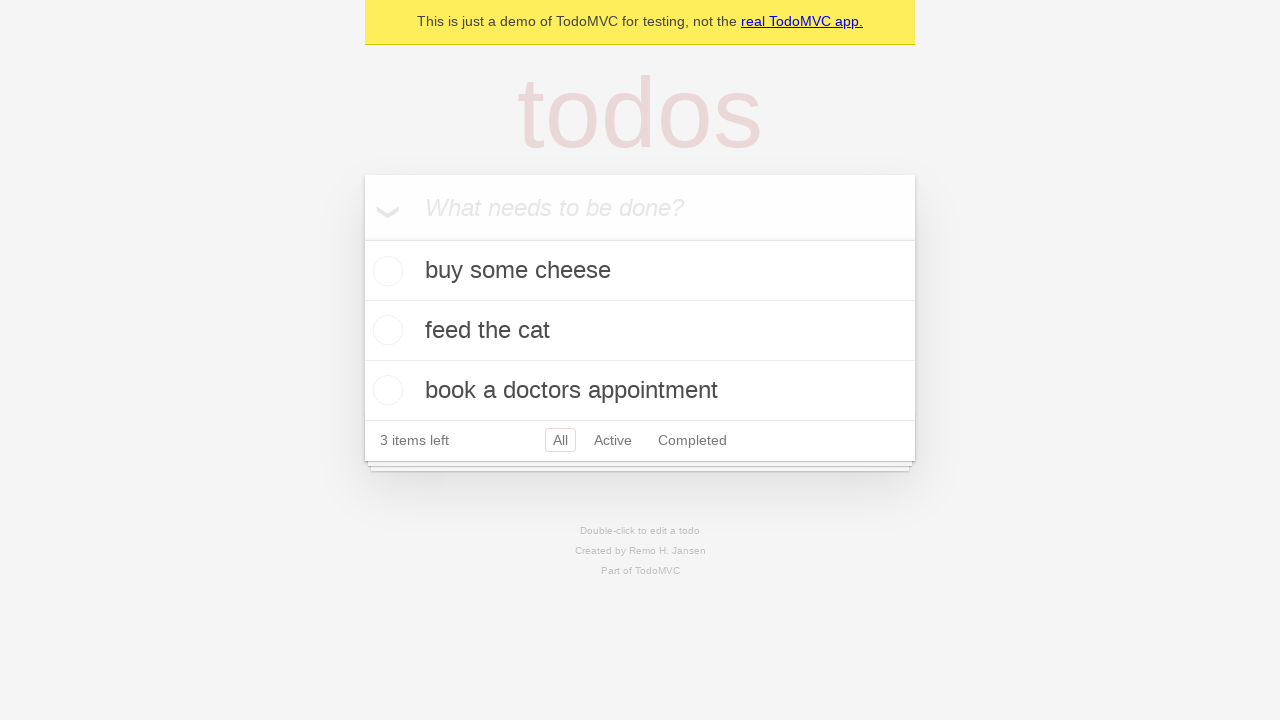

Checked the first todo item as completed at (385, 271) on .todo-list li .toggle >> nth=0
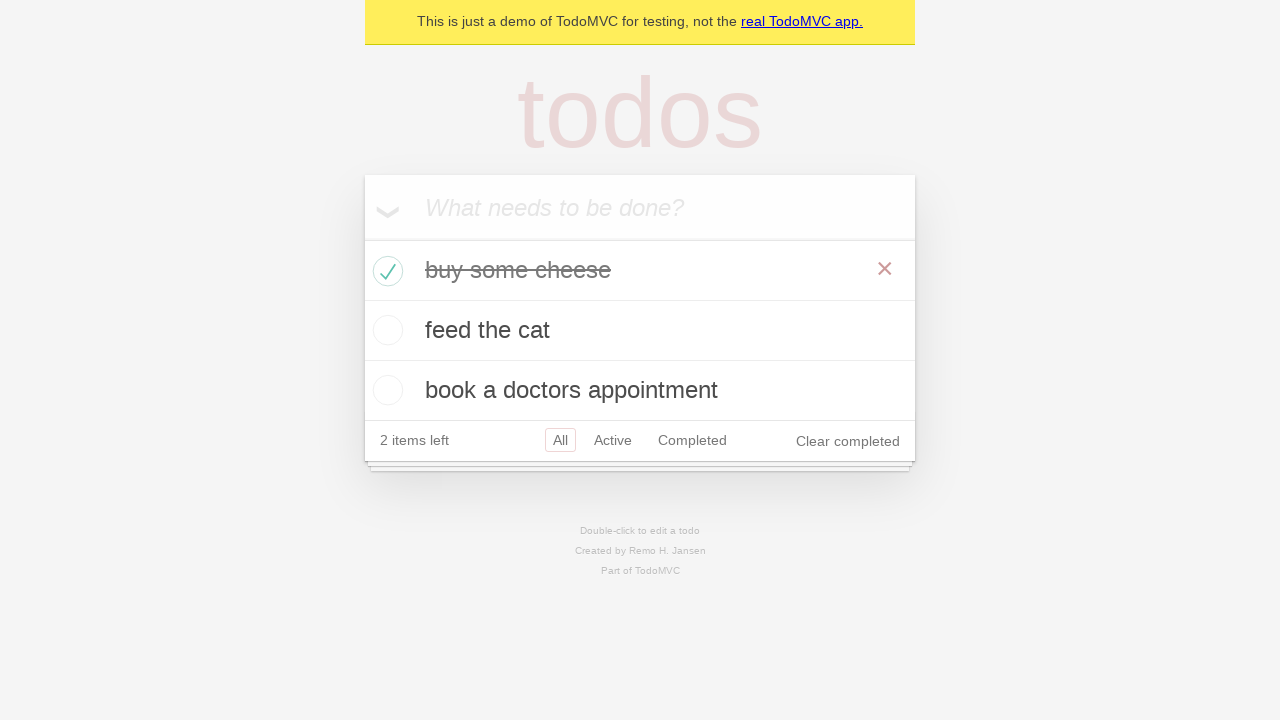

Clear completed button is now visible
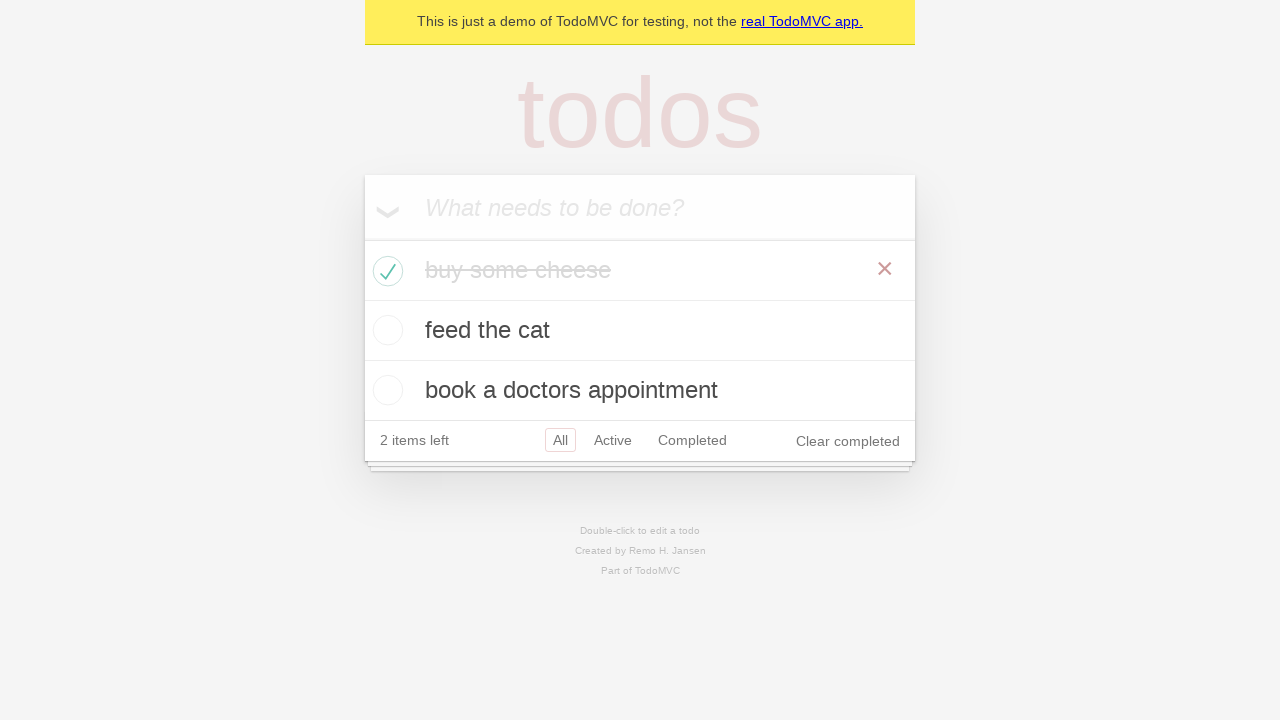

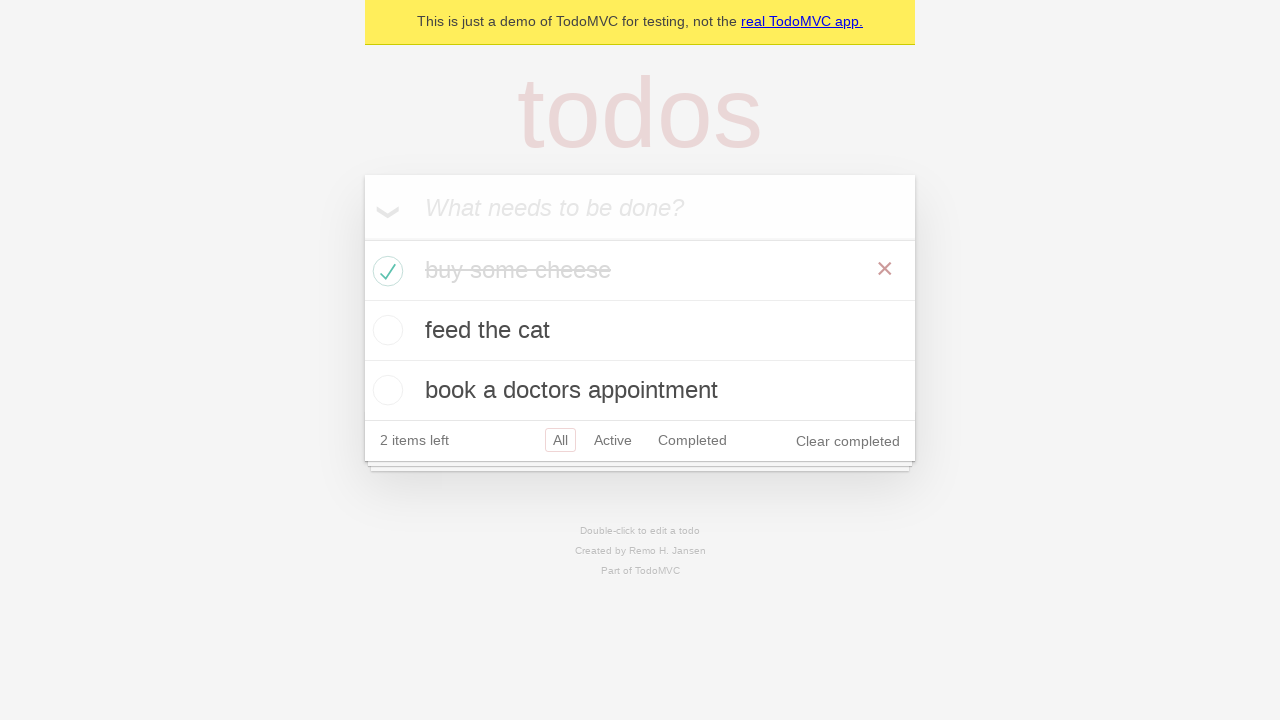